Tests that the currently applied filter link is highlighted with the 'selected' class

Starting URL: https://demo.playwright.dev/todomvc

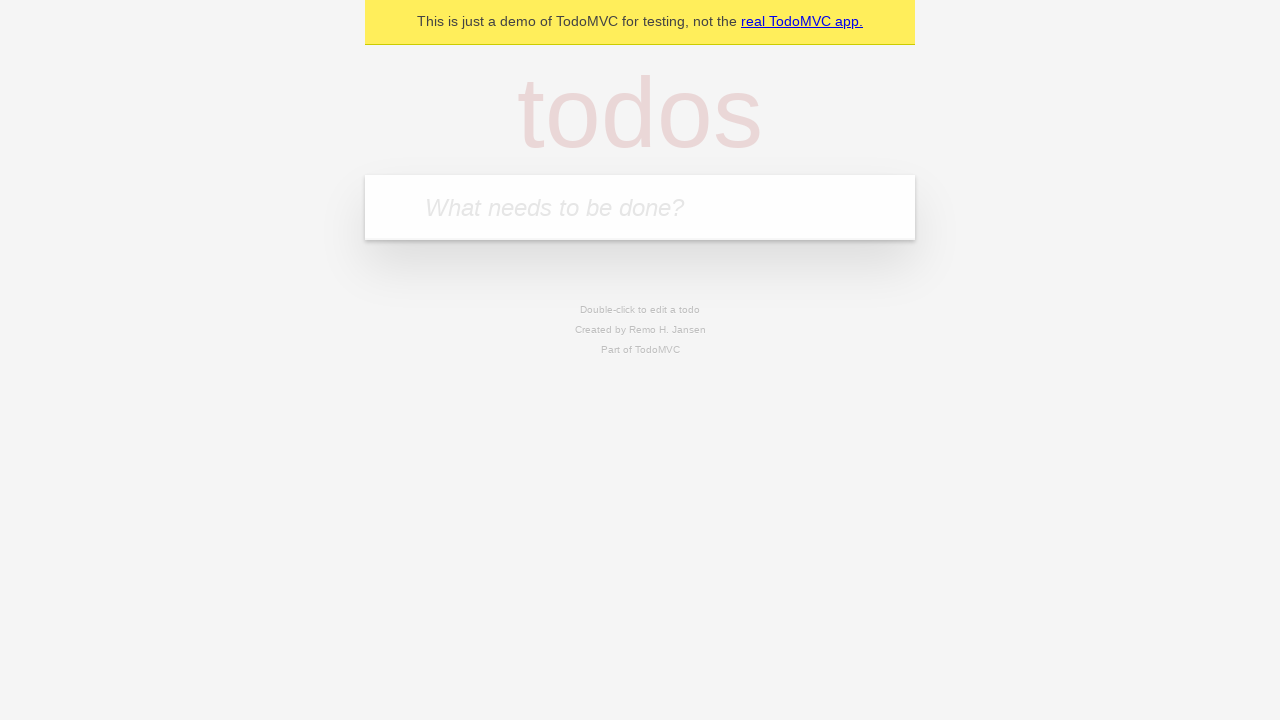

Filled first todo: 'buy some cheese' on internal:attr=[placeholder="What needs to be done?"i]
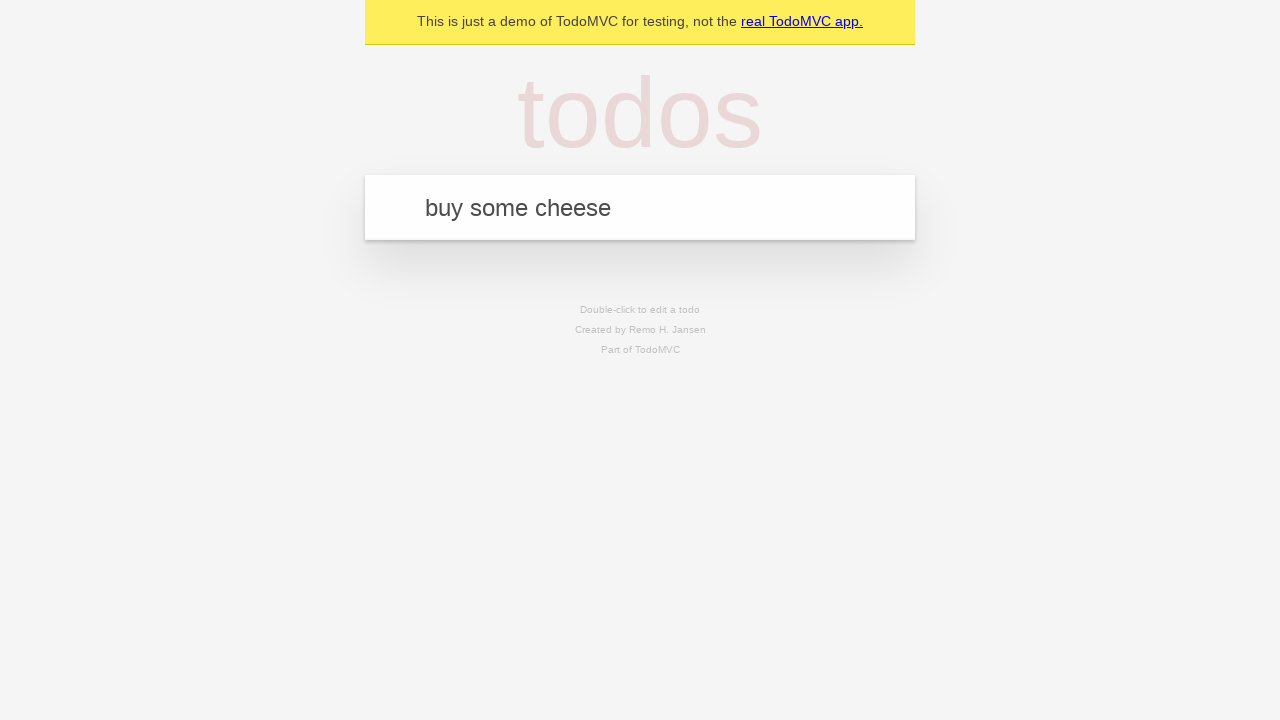

Pressed Enter to create first todo on internal:attr=[placeholder="What needs to be done?"i]
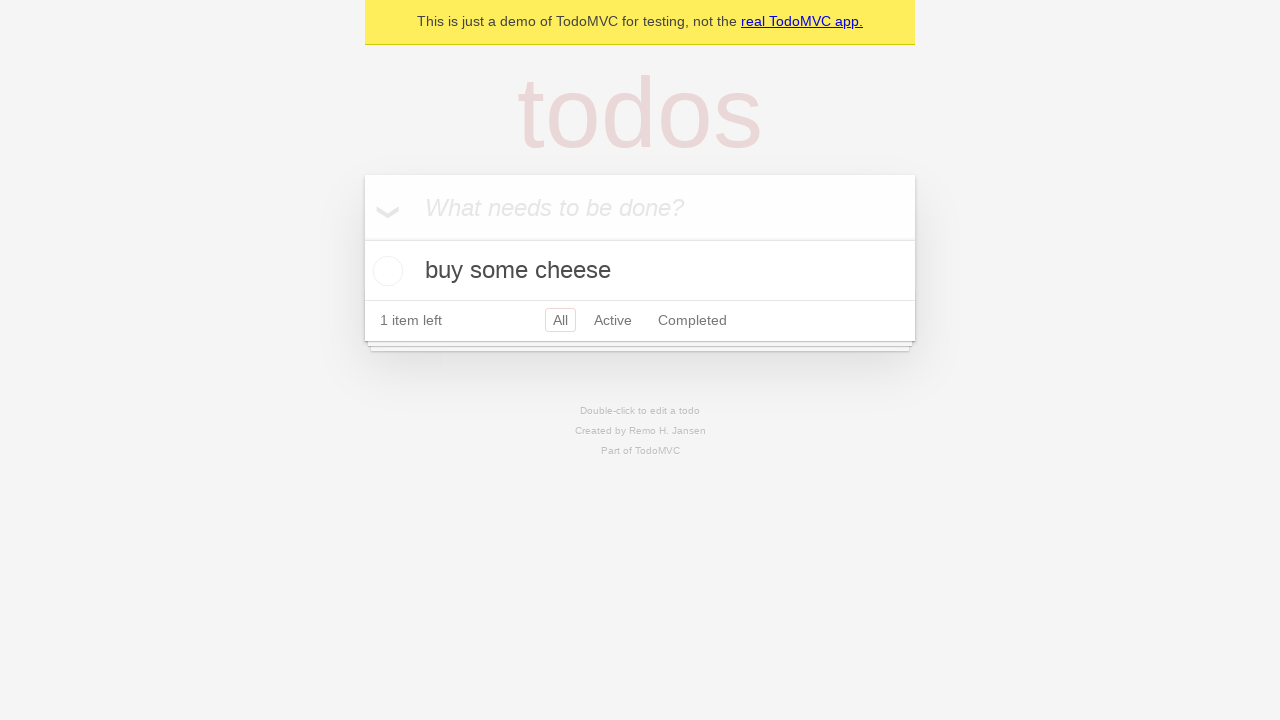

Filled second todo: 'feed the cat' on internal:attr=[placeholder="What needs to be done?"i]
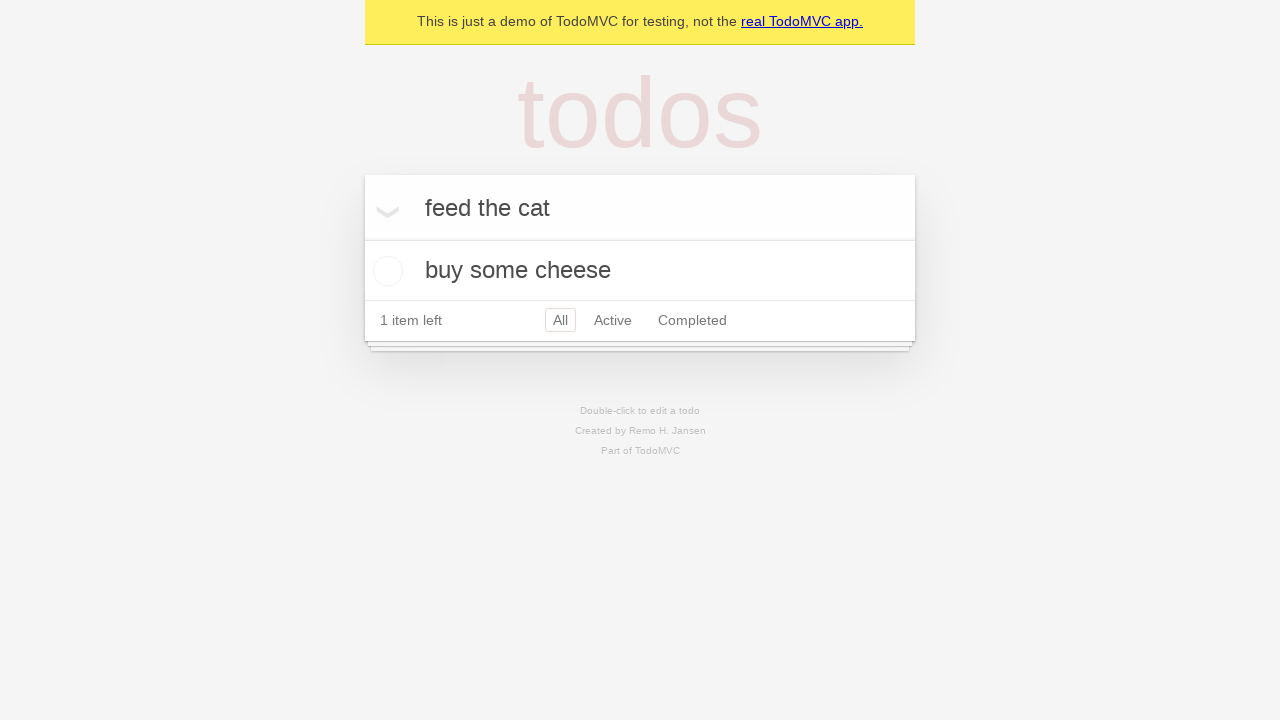

Pressed Enter to create second todo on internal:attr=[placeholder="What needs to be done?"i]
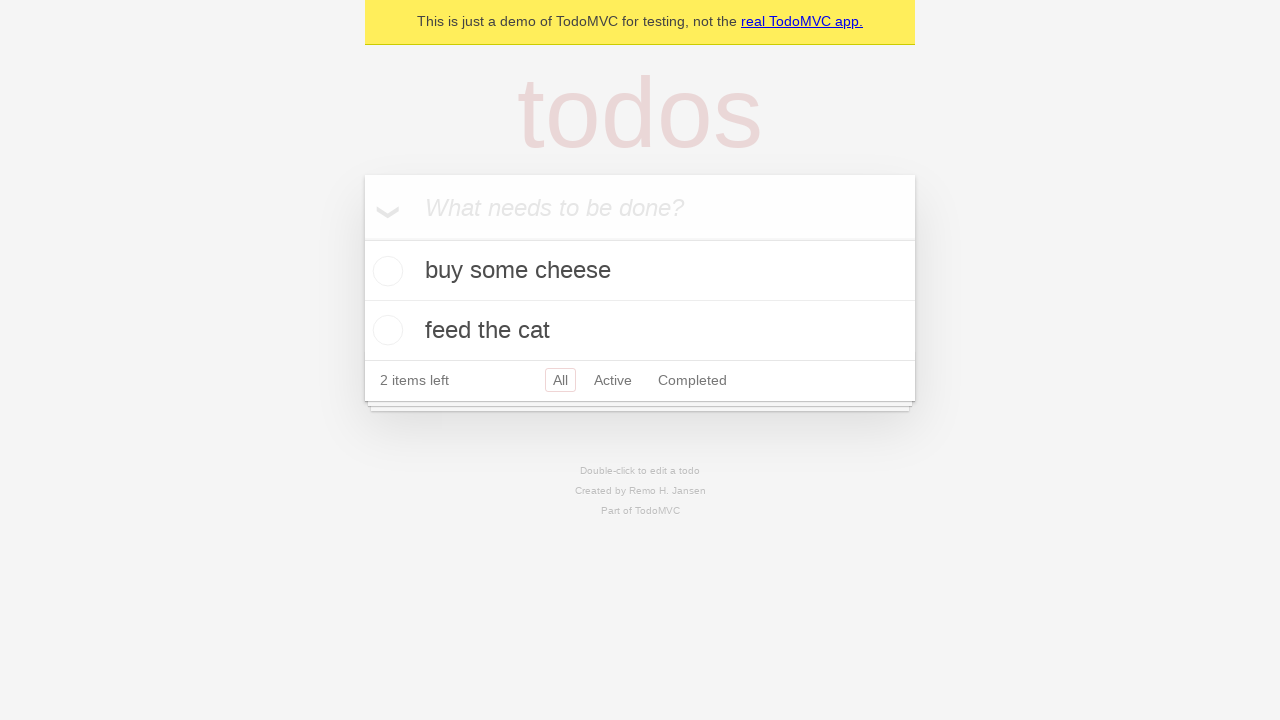

Filled third todo: 'book a doctors appointment' on internal:attr=[placeholder="What needs to be done?"i]
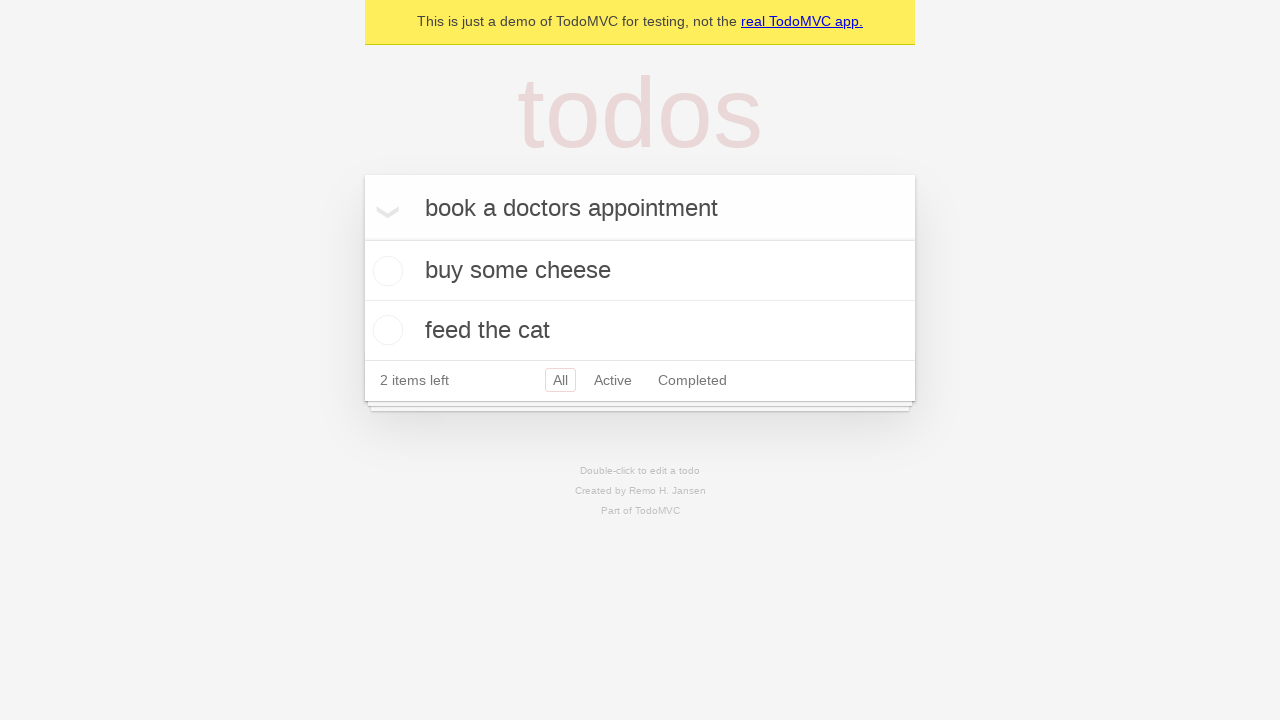

Pressed Enter to create third todo on internal:attr=[placeholder="What needs to be done?"i]
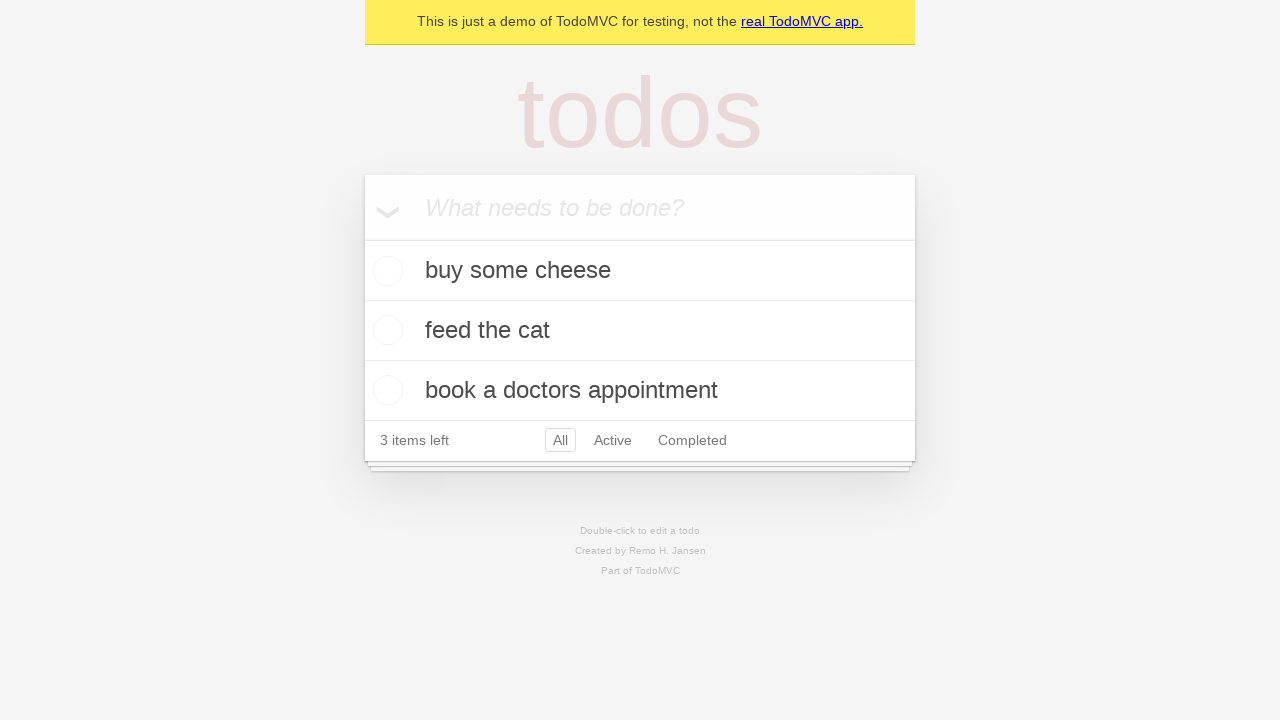

Clicked Active filter link at (613, 440) on internal:role=link[name="Active"i]
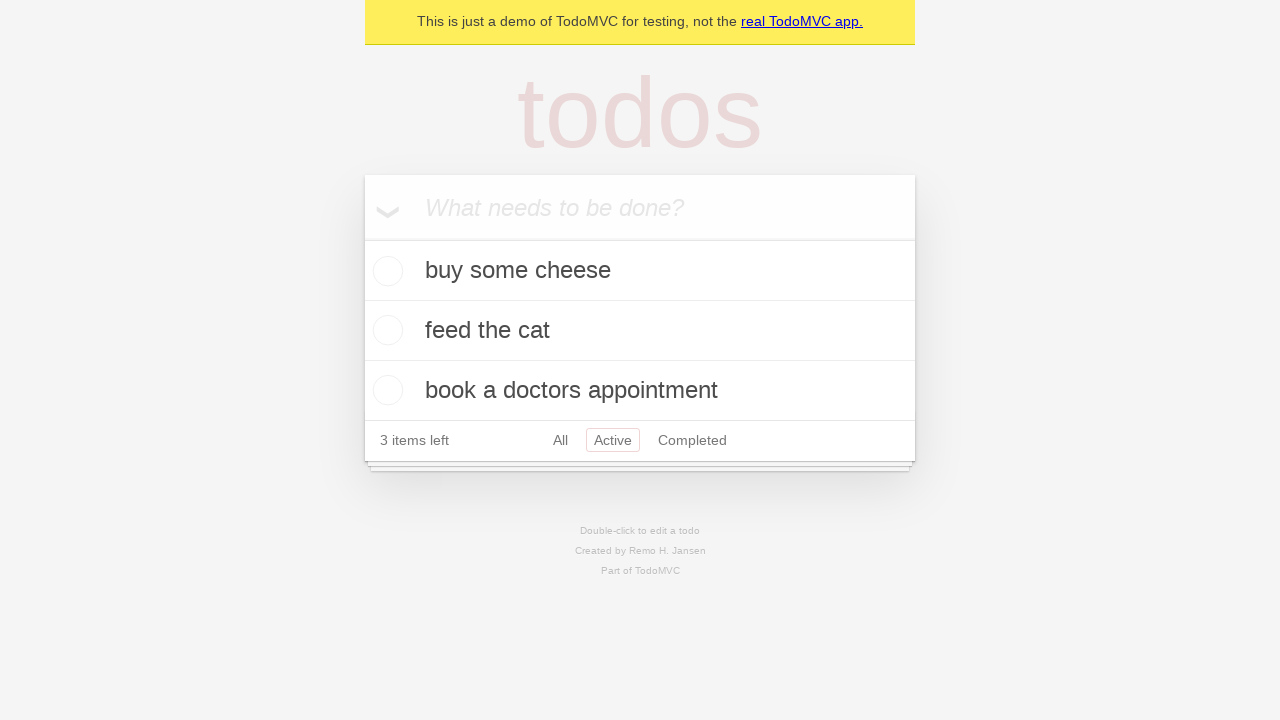

Clicked Completed filter link at (692, 440) on internal:role=link[name="Completed"i]
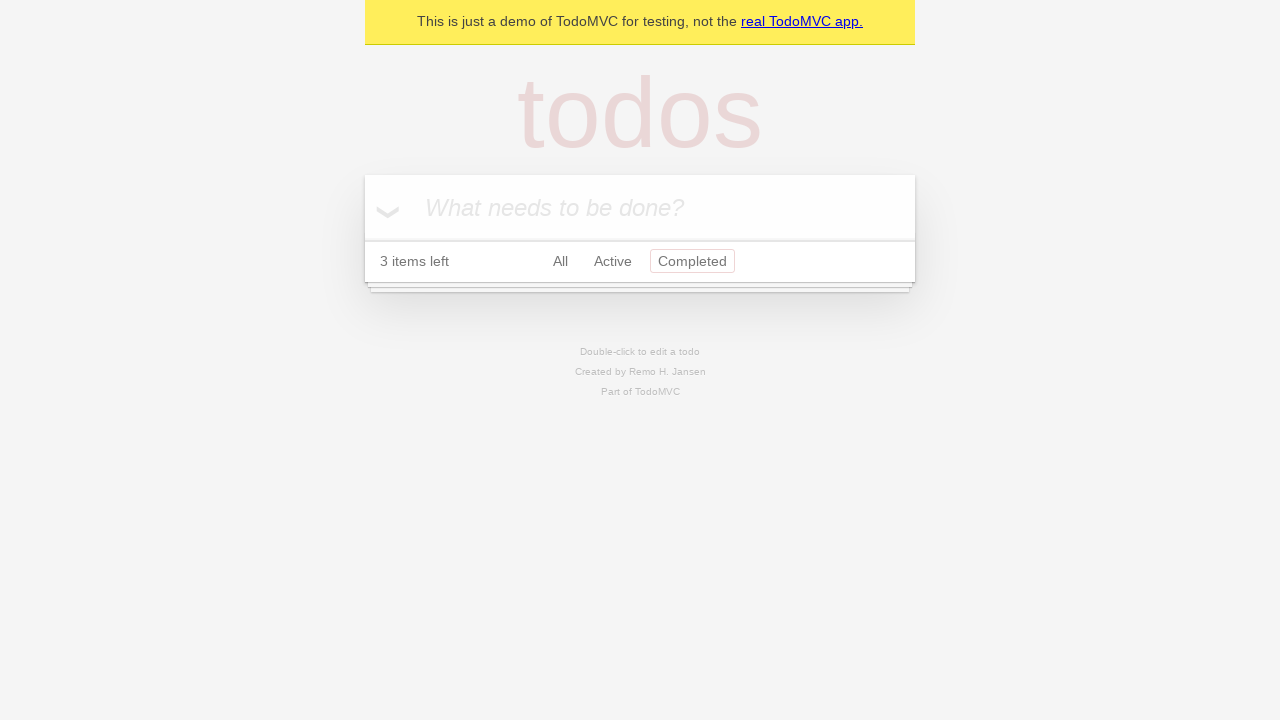

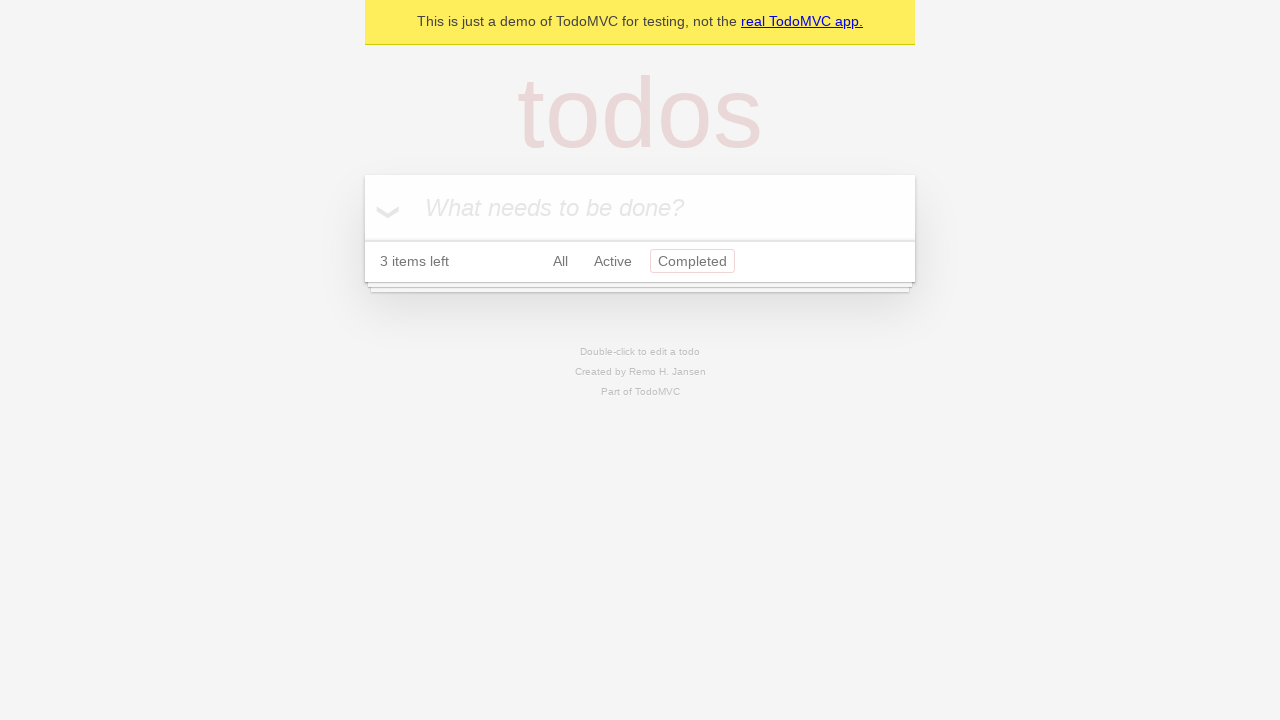